Basic test that navigates to Tech With Tim website and verifies the page loads successfully

Starting URL: https://techwithtim.net/

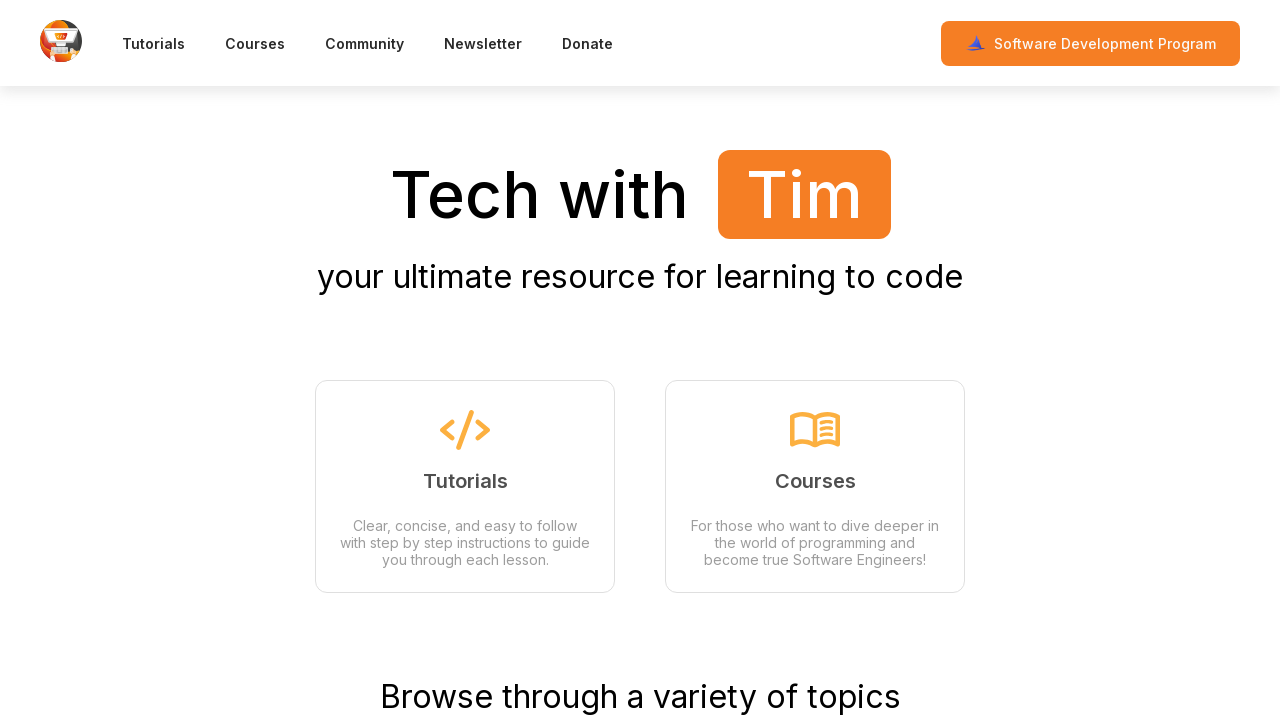

Waited for page to reach domcontentloaded state
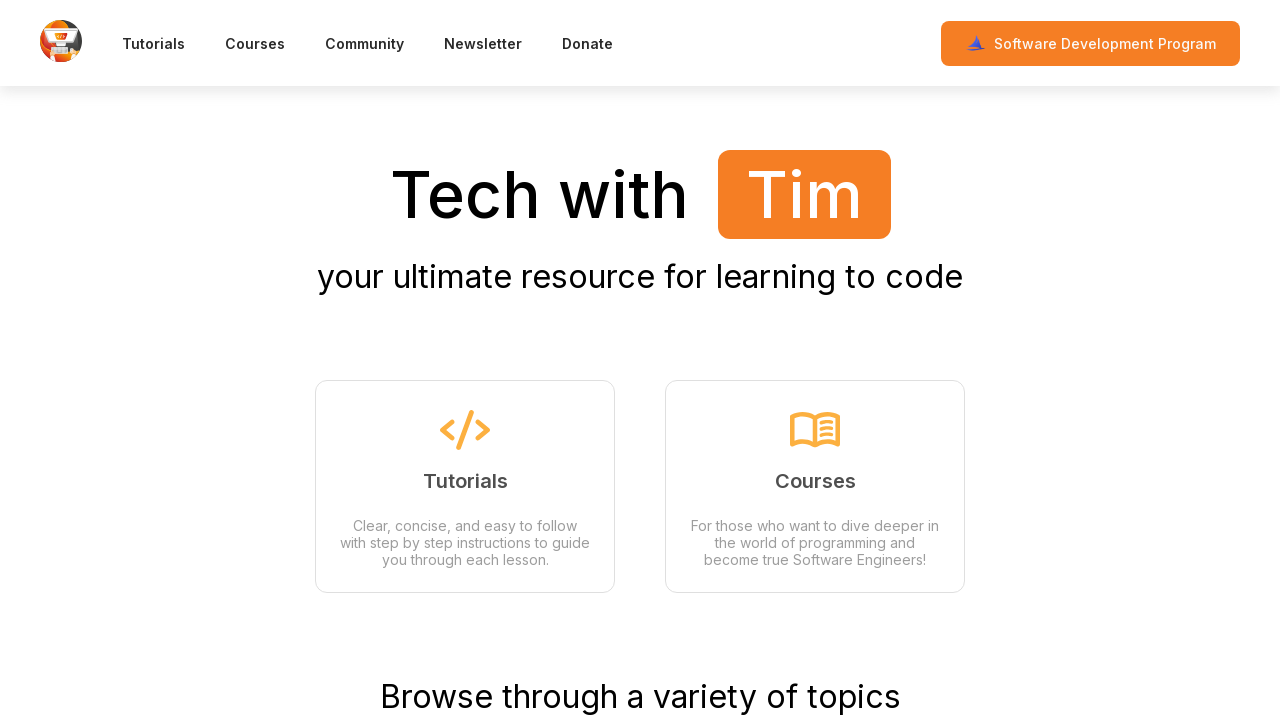

Verified page title is present - page loaded successfully
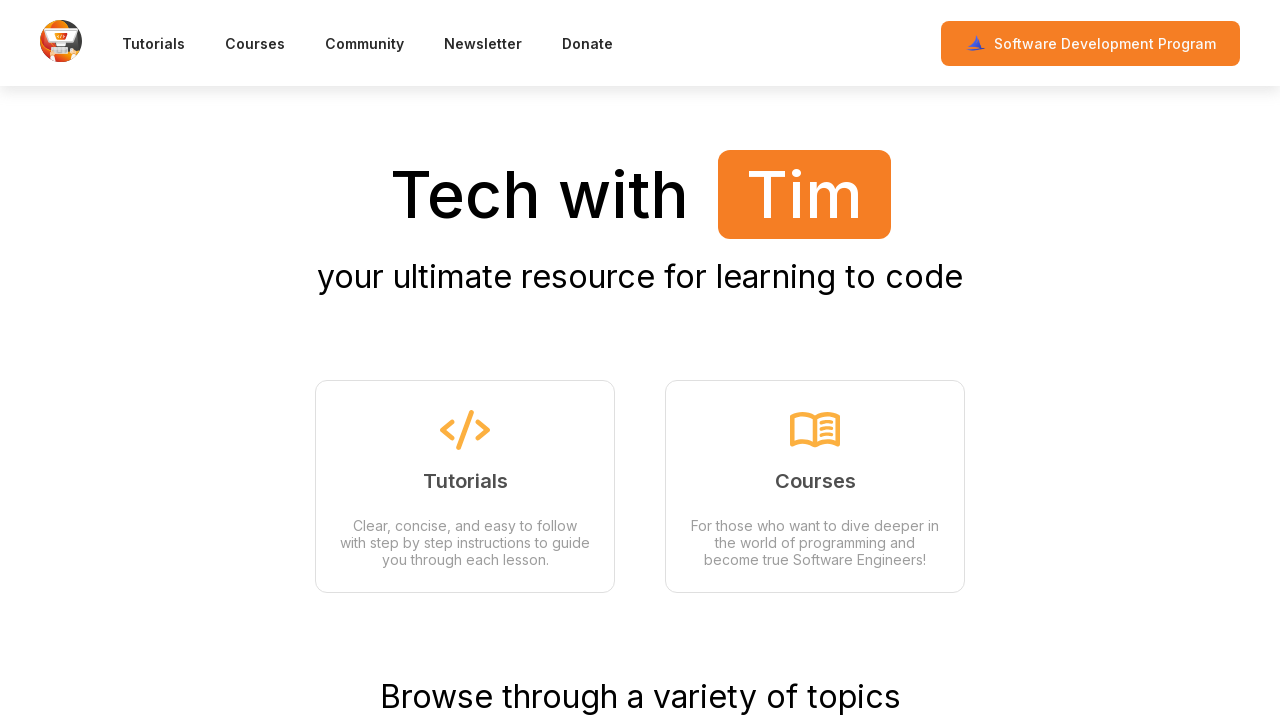

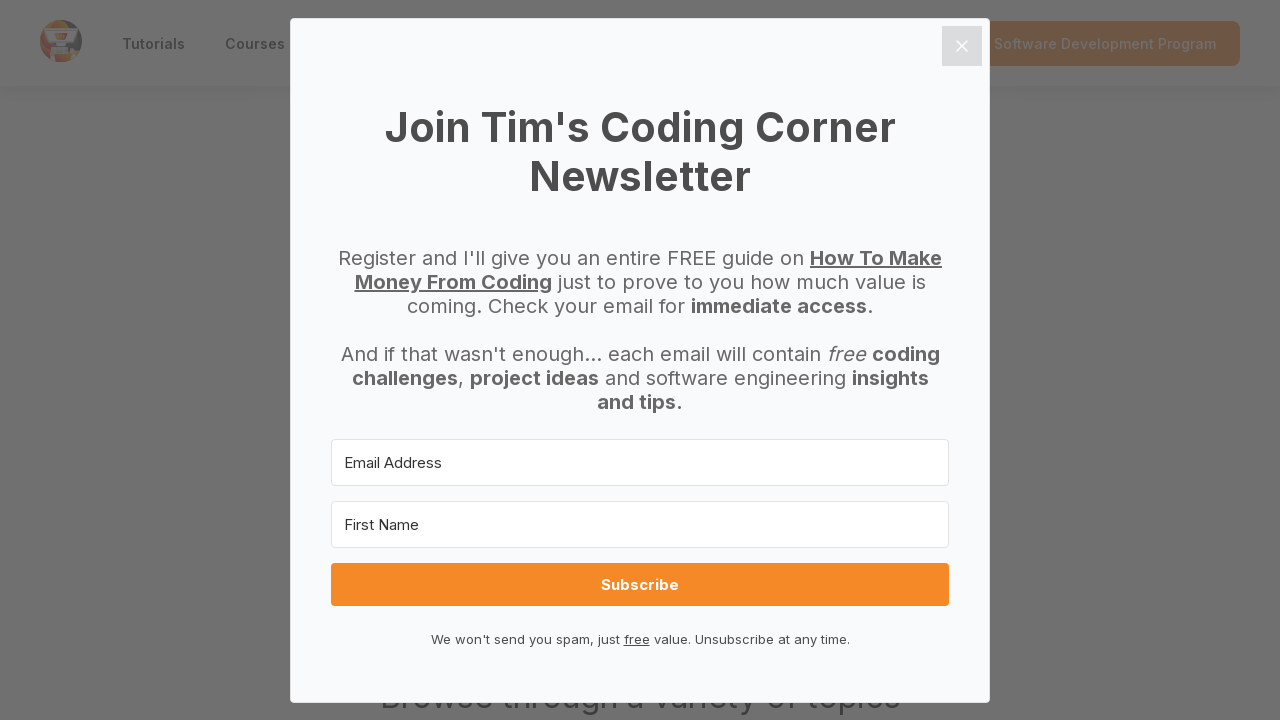